Tests multiple window handling by clicking a link that opens a new window and verifying the title of the new window

Starting URL: https://testcenter.techproeducation.com/index.php?page=multiple-windows

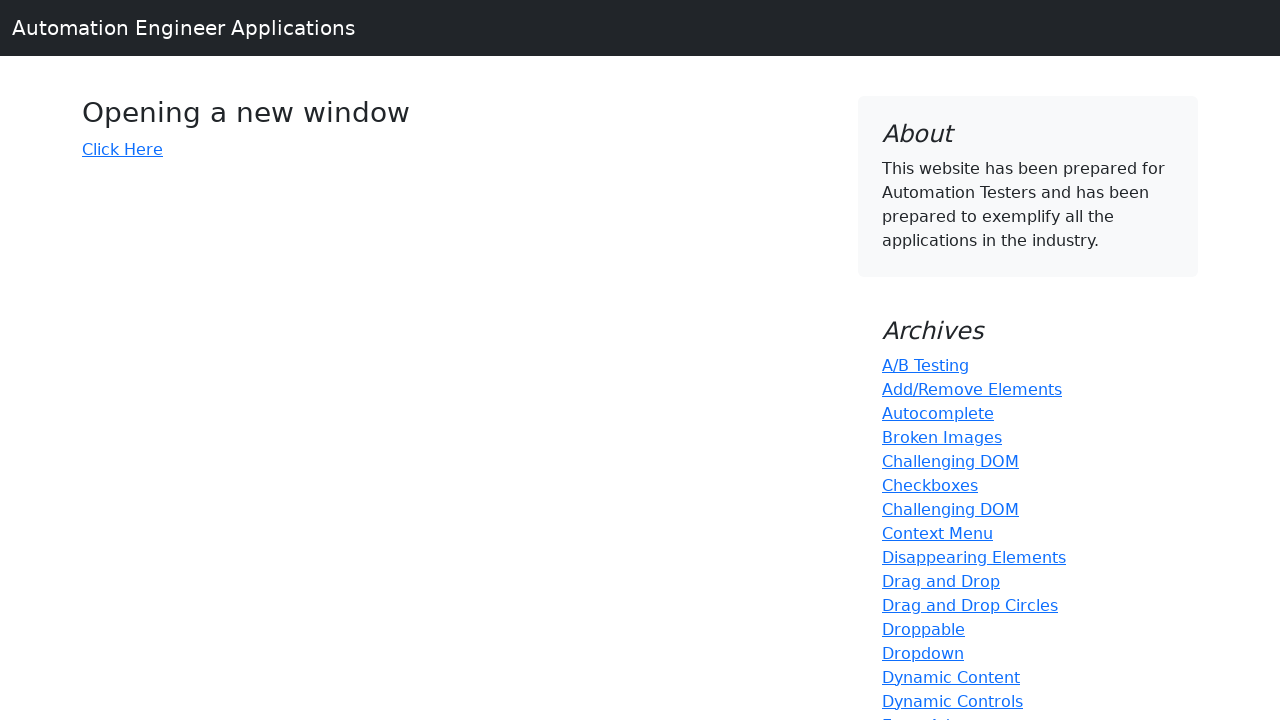

Stored original page context
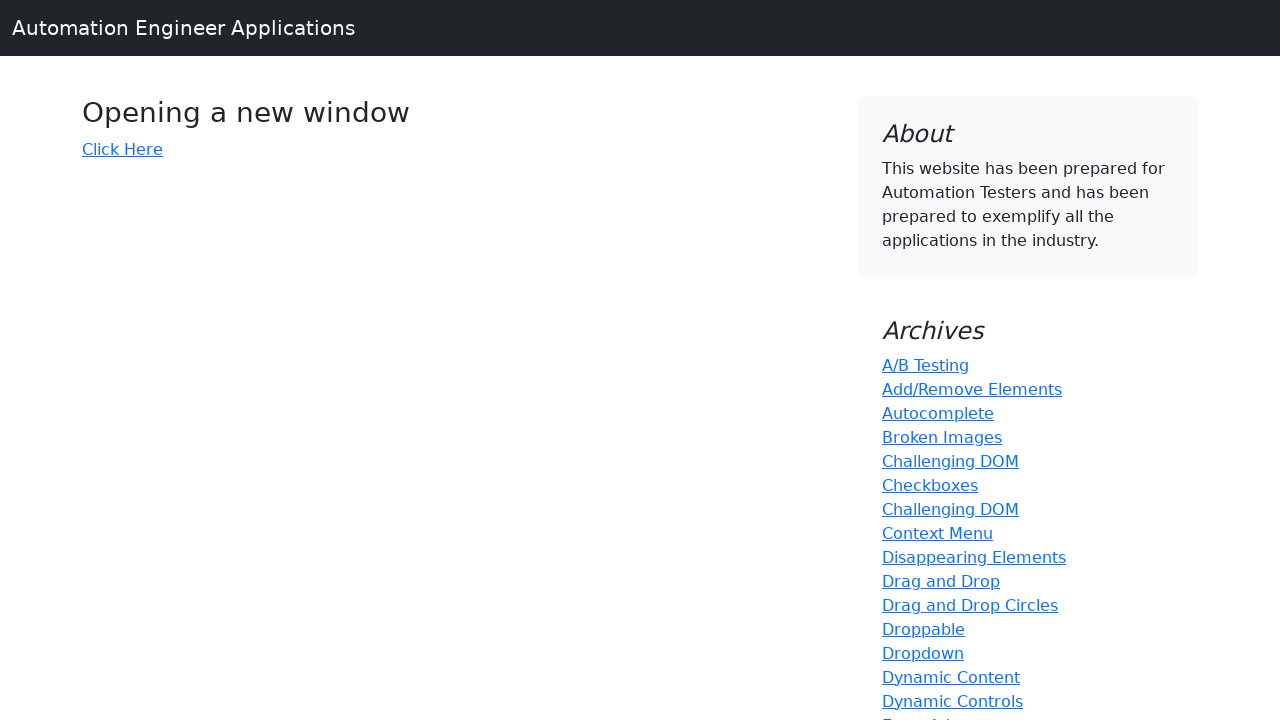

Clicked 'Click Here' link to open new window at (122, 149) on text='Click Here'
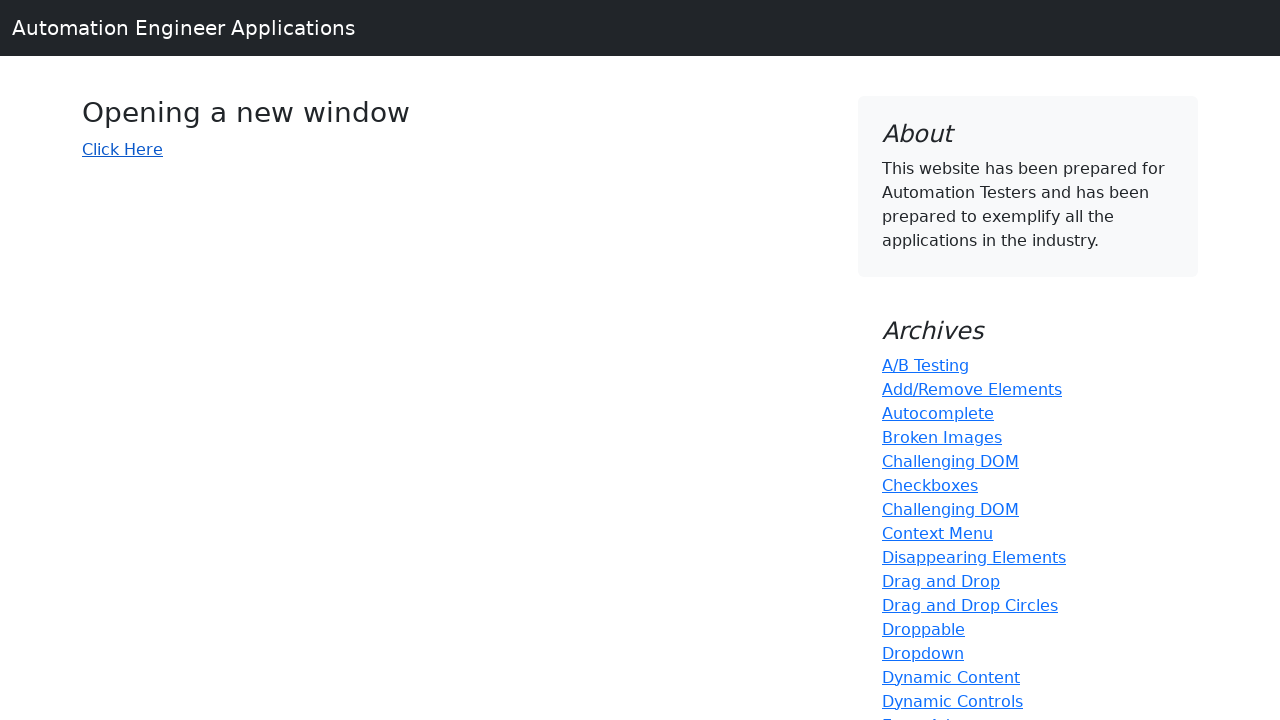

New window opened and captured
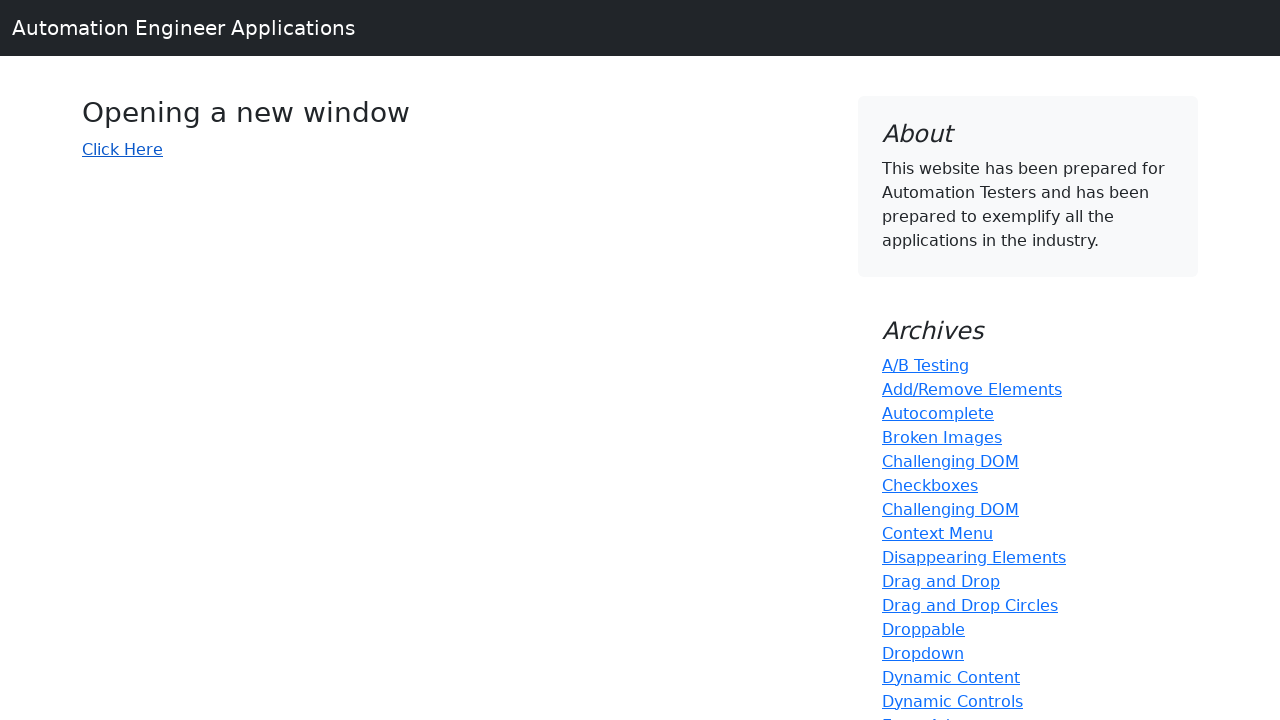

Verified new window title is 'New Window'
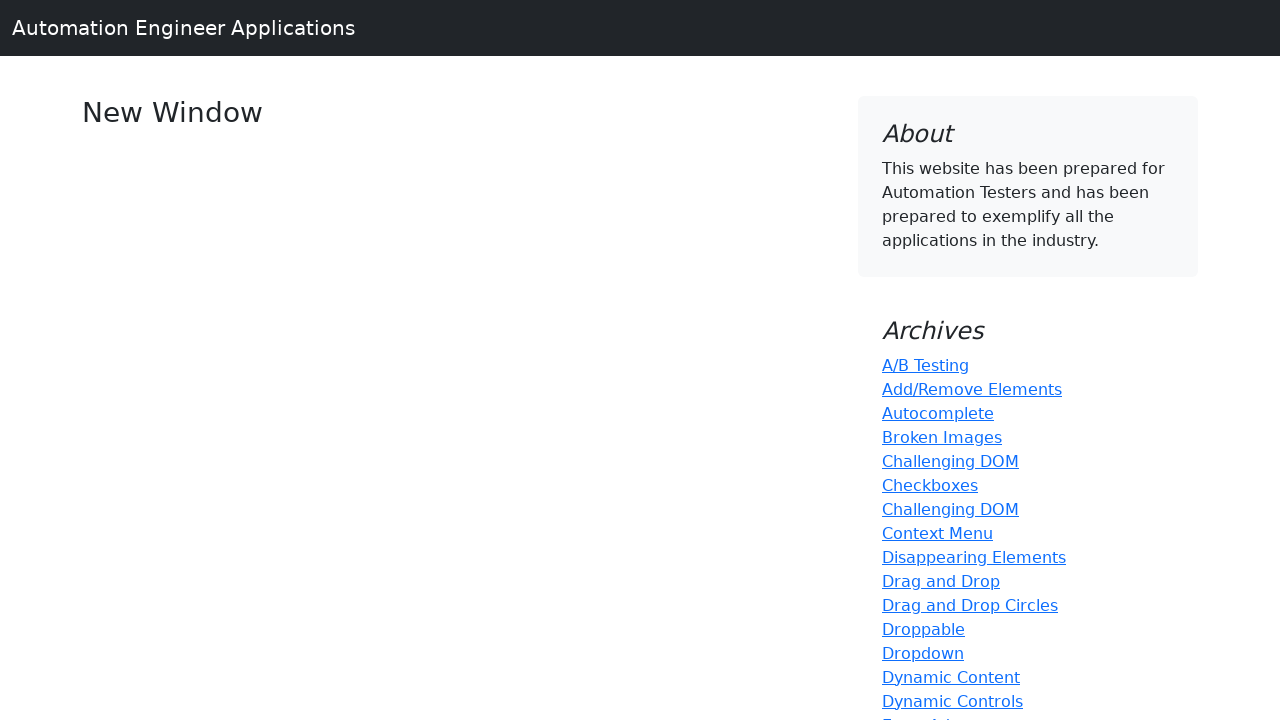

Closed new window
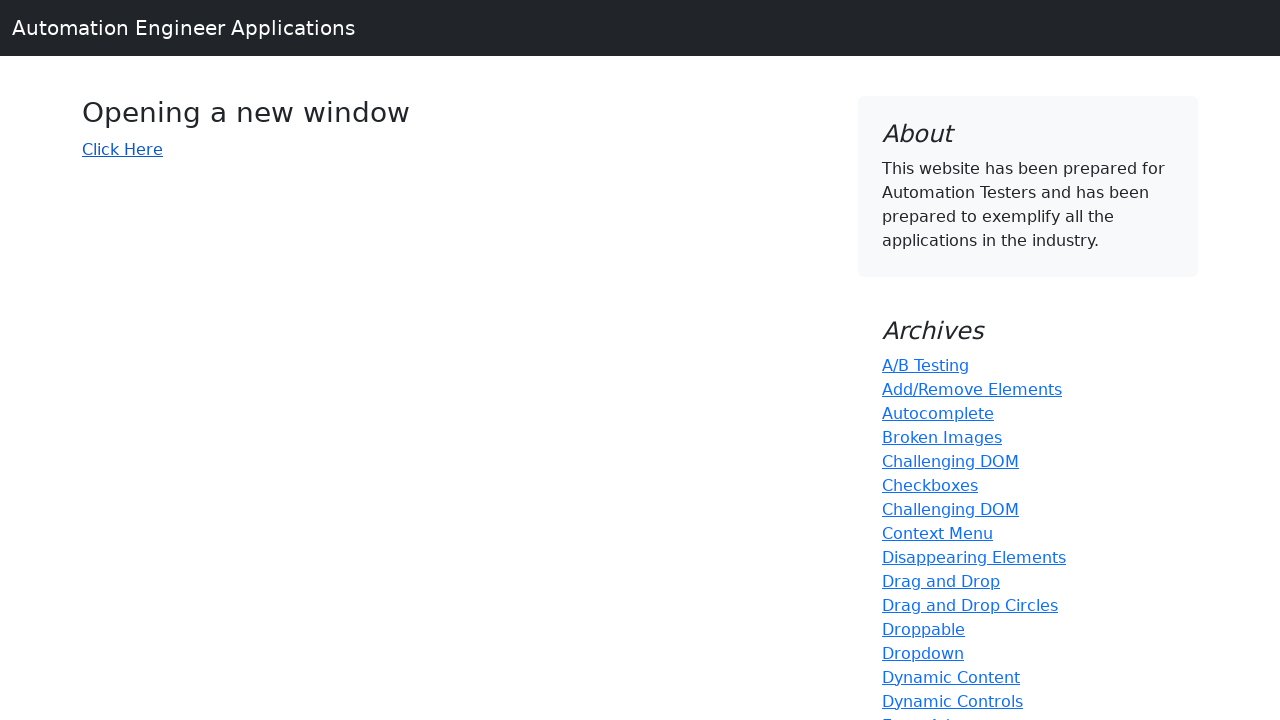

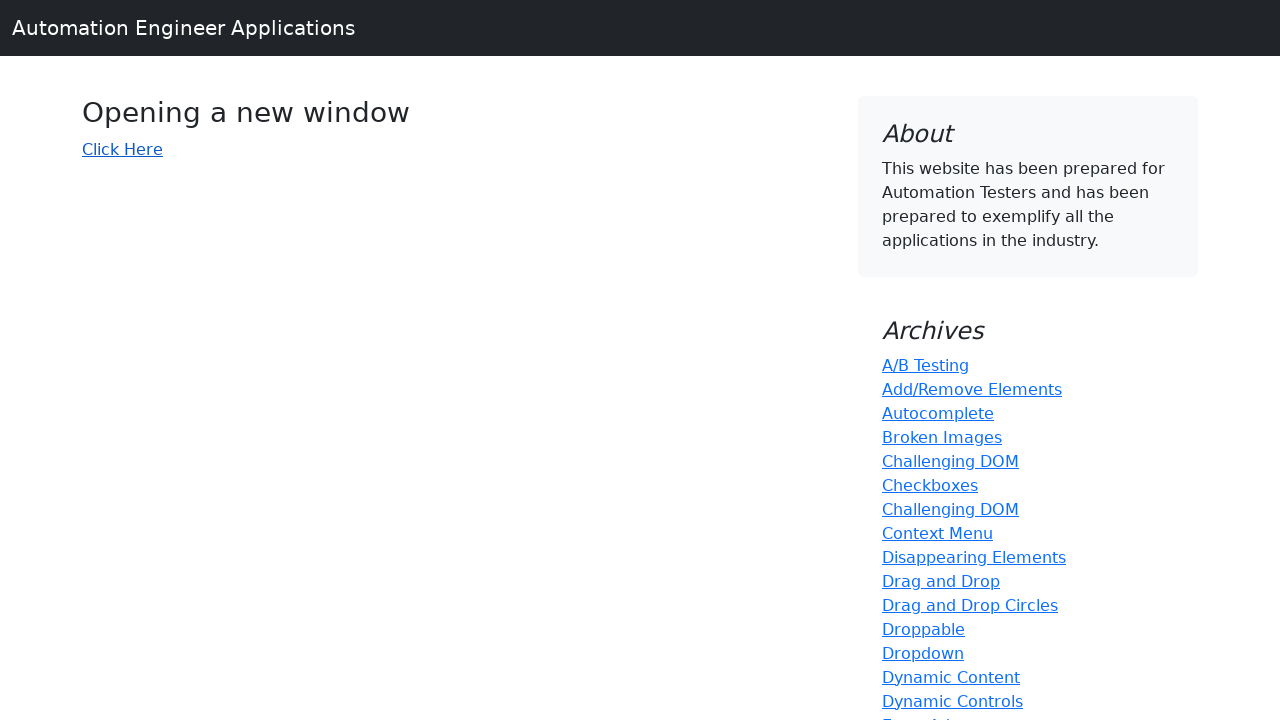